Tests checkbox and radio button interactions including checking, unchecking, and verifying states

Starting URL: https://letcode.in/radio

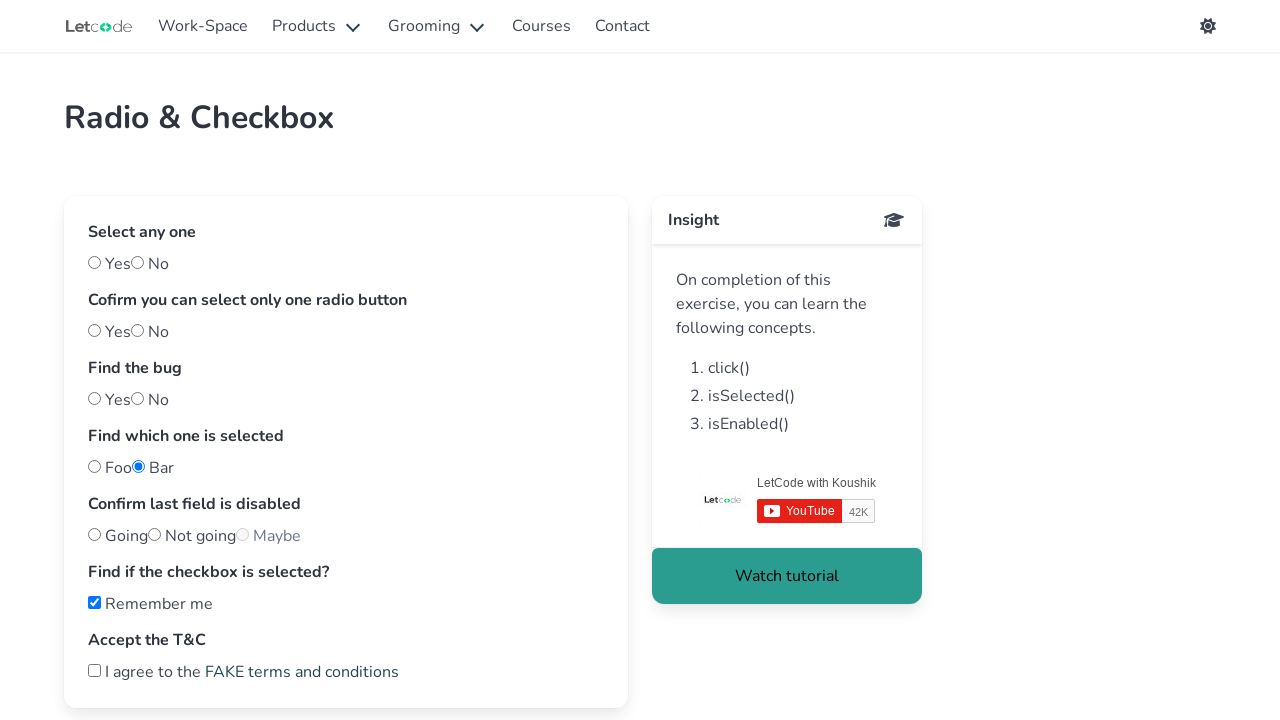

Verified 'Remember me' checkbox is initially checked
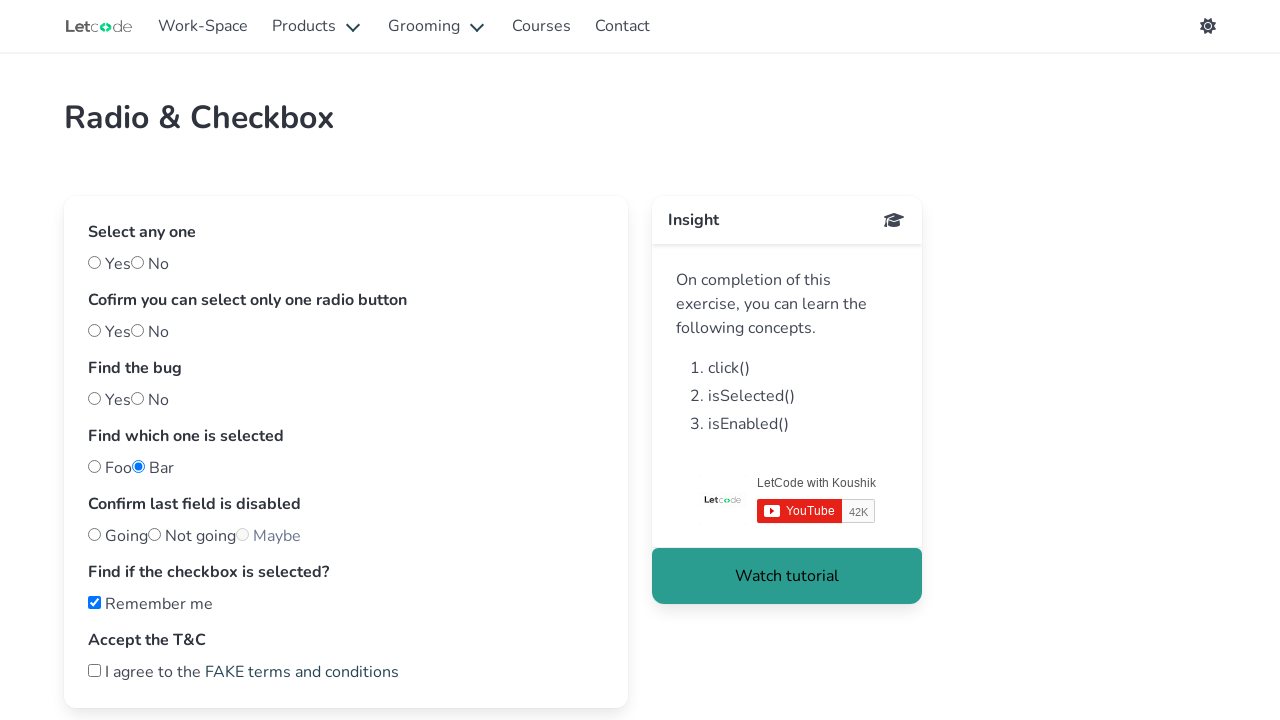

Unchecked the 'Remember me' checkbox at (94, 602) on xpath=//label[normalize-space()='Remember me']//input[@type='checkbox']
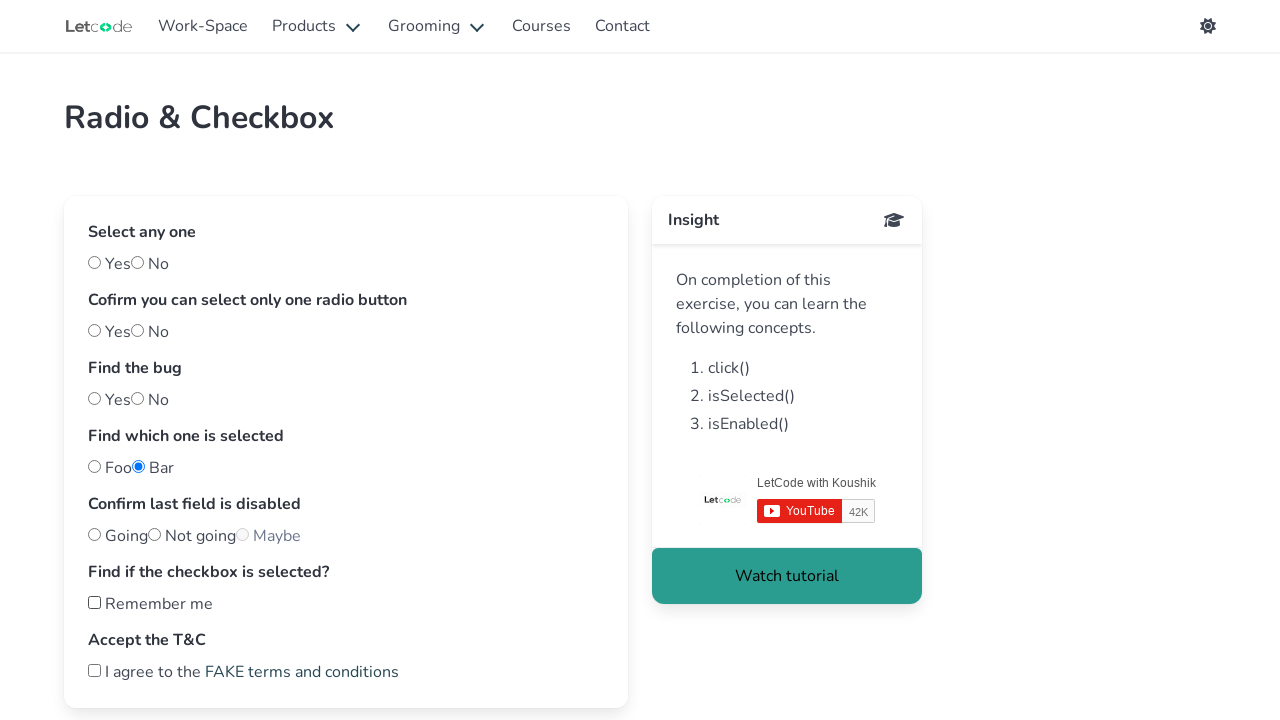

Verified 'Remember me' checkbox is now unchecked
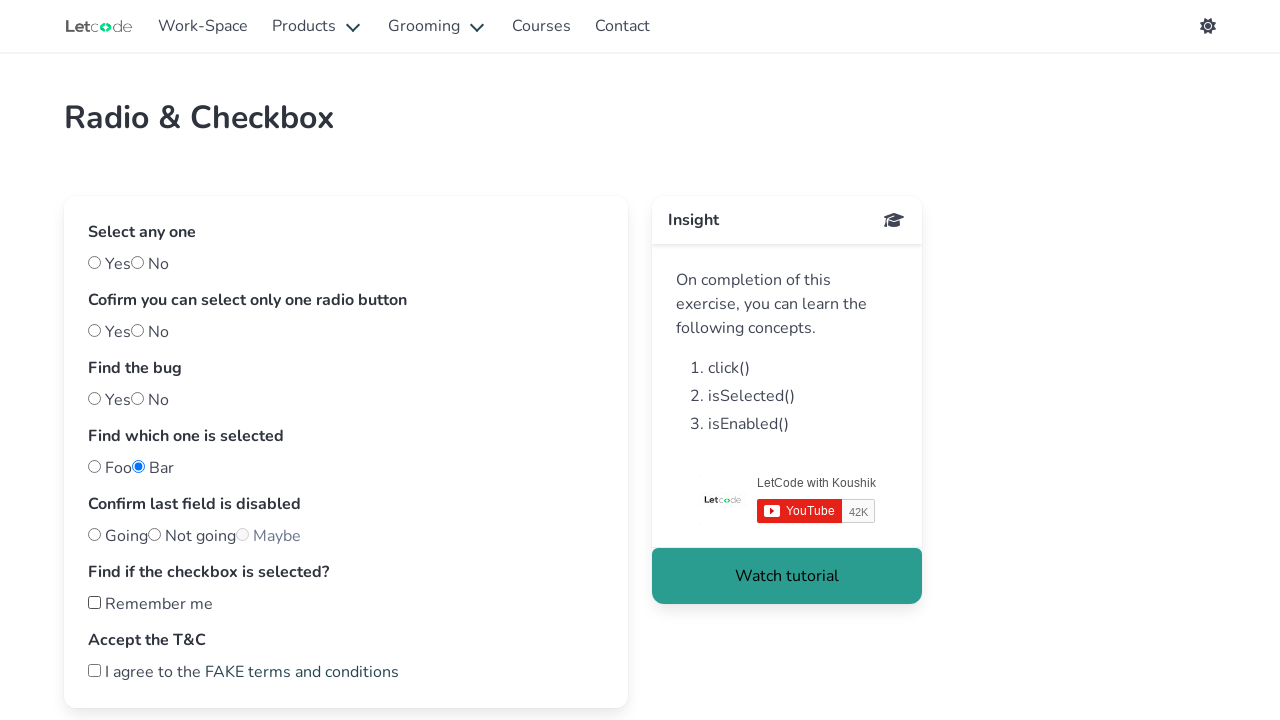

Verified 'notfoo' radio button is initially checked
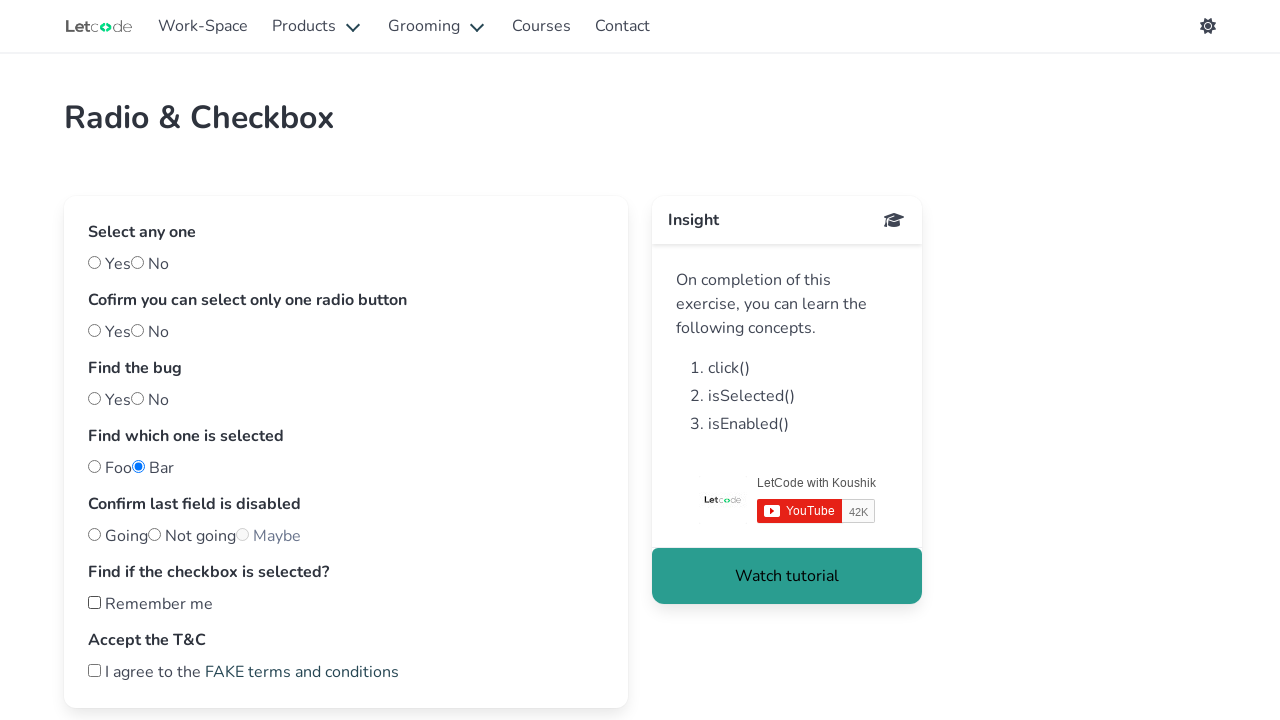

Checked the 'foo' radio button at (94, 466) on xpath=//input[@id='foo']
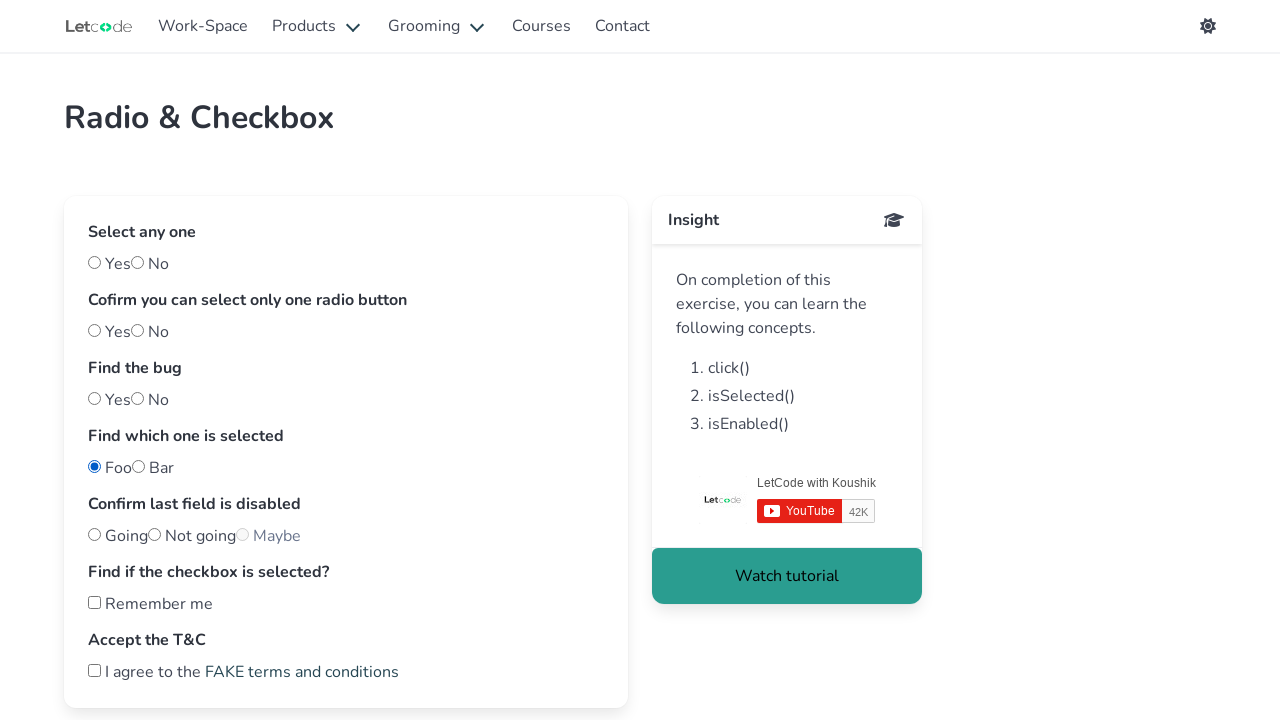

Verified 'notfoo' radio button is now unchecked (radio buttons are mutually exclusive)
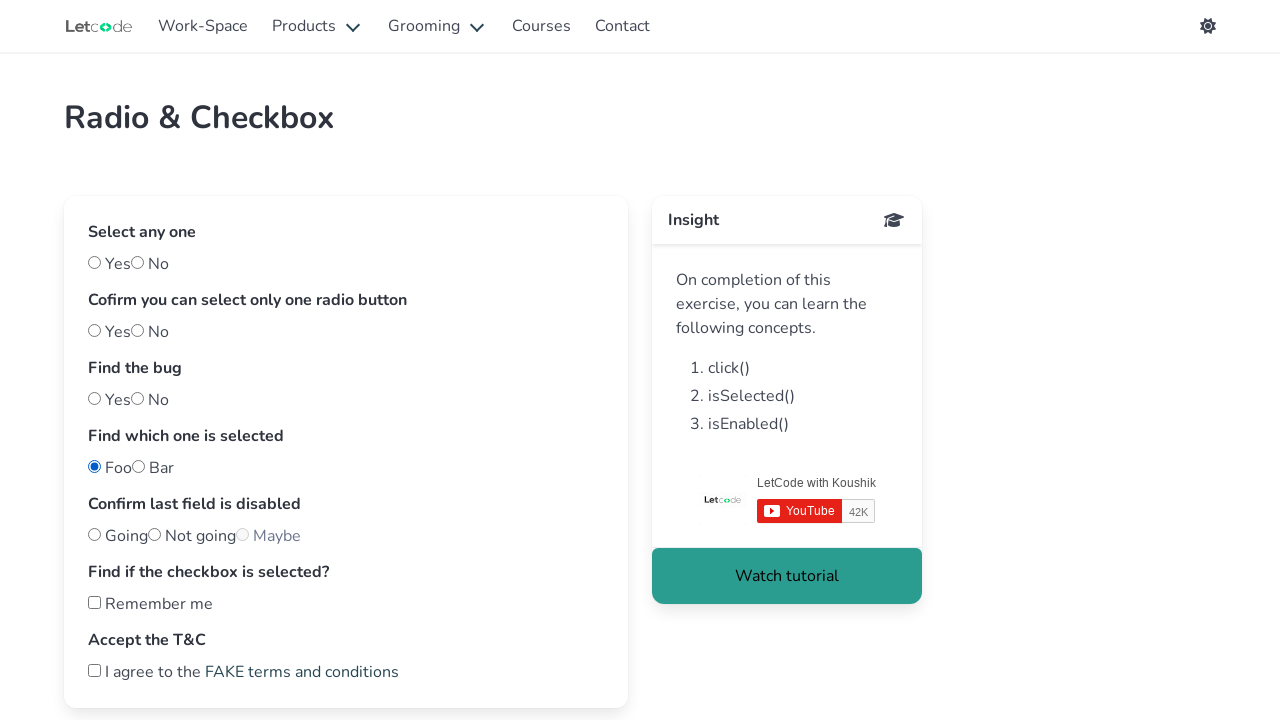

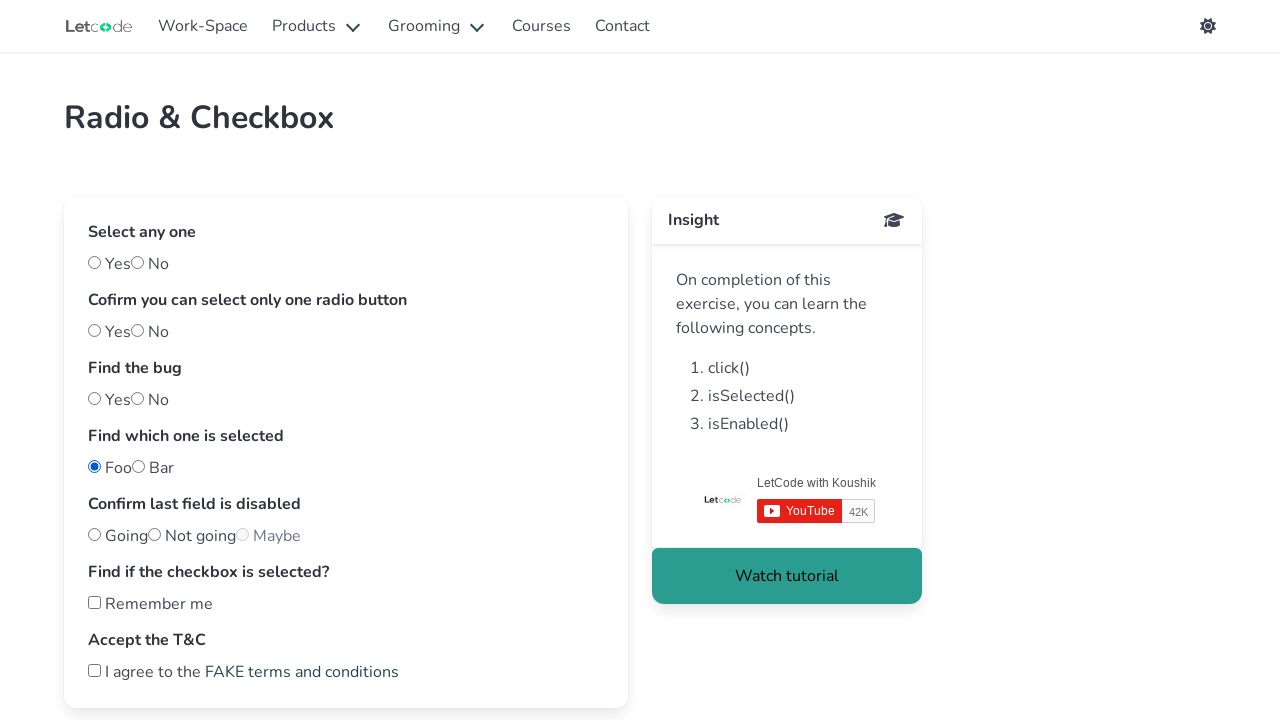